Tests dropdown selection by finding the dropdown element, iterating through options, and clicking on "Option 1"

Starting URL: http://the-internet.herokuapp.com/dropdown

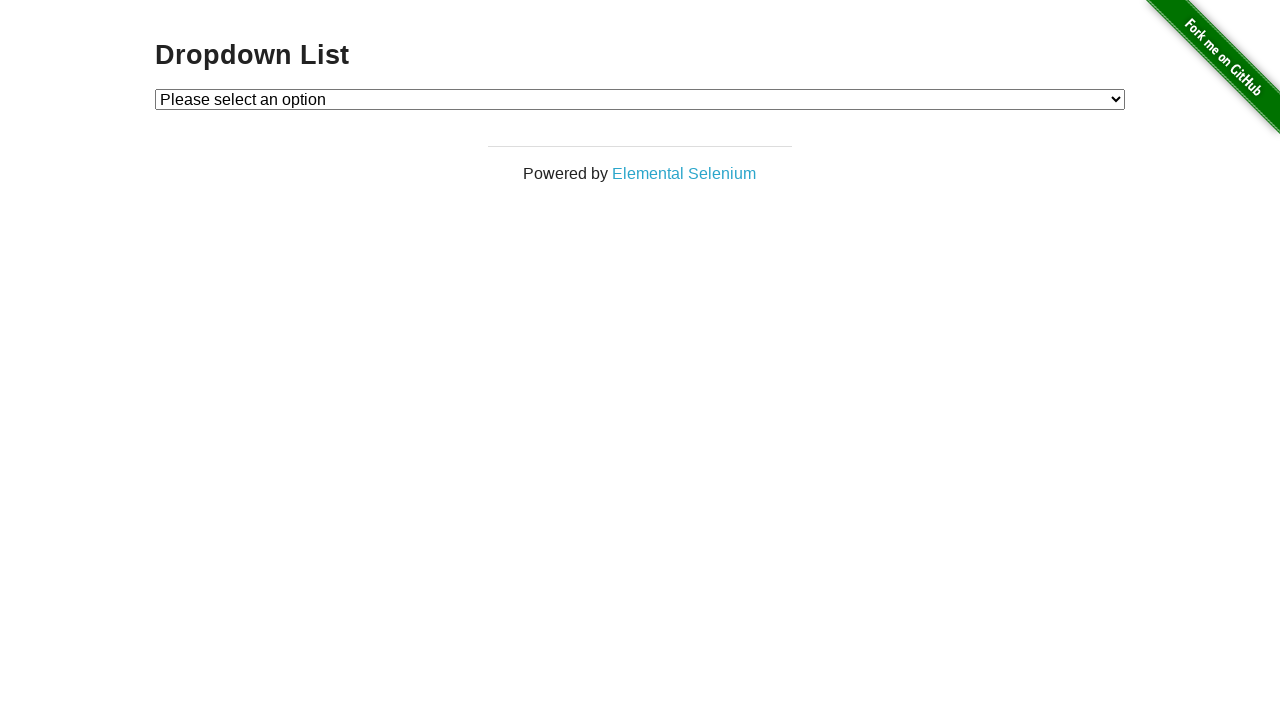

Waited for dropdown element to be available
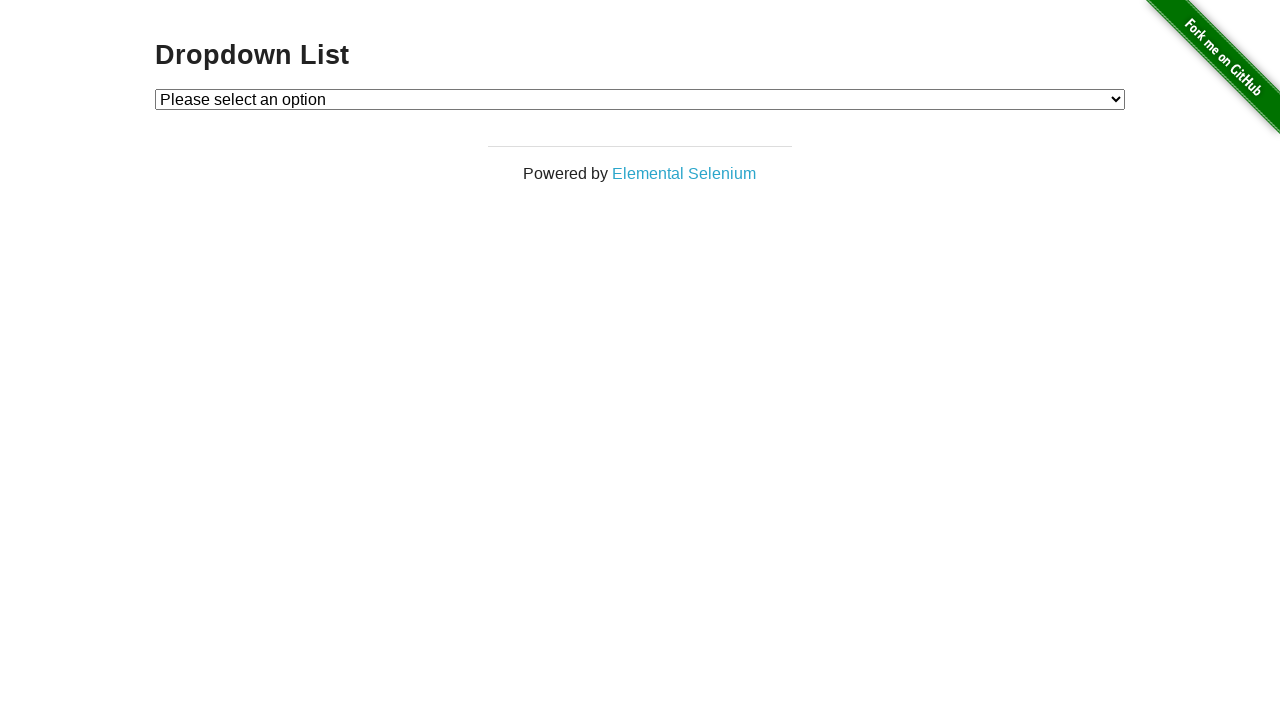

Selected 'Option 1' from the dropdown on #dropdown
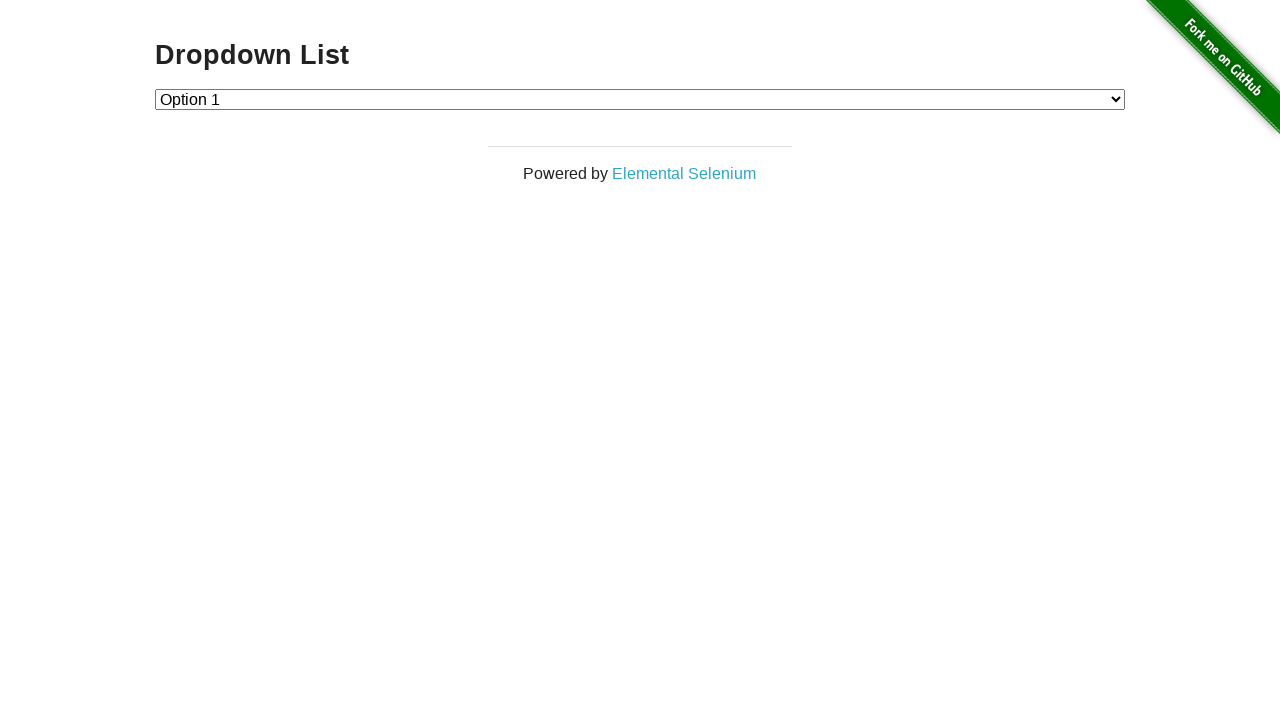

Verified that 'Option 1' was successfully selected in the dropdown
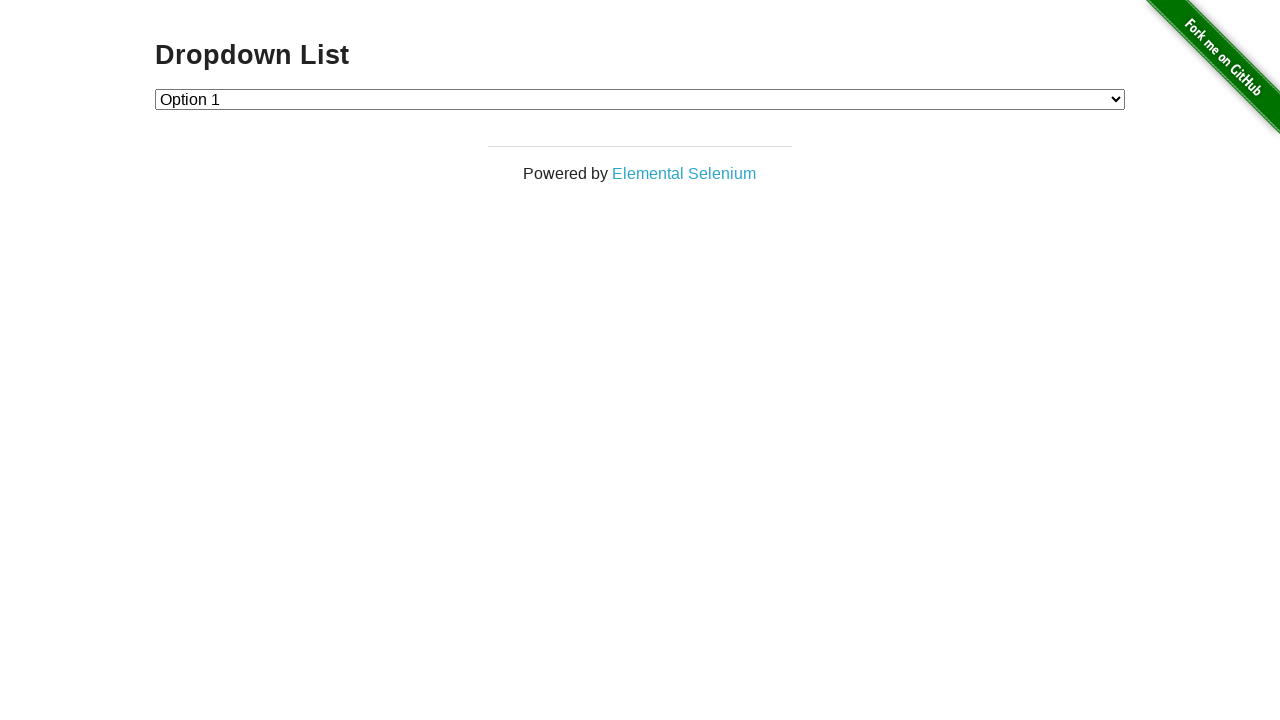

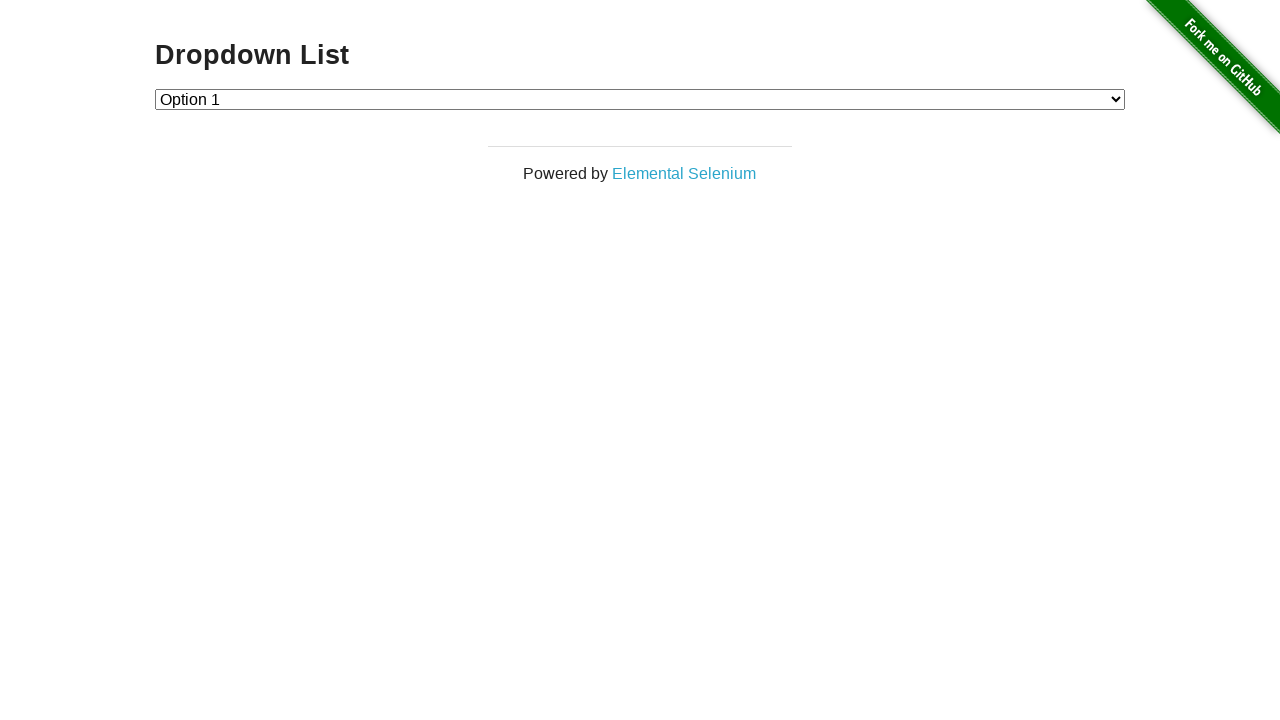